Tests file upload functionality by selecting a file, clicking the upload button, and verifying the "File Uploaded!" confirmation message is displayed.

Starting URL: https://the-internet.herokuapp.com/upload

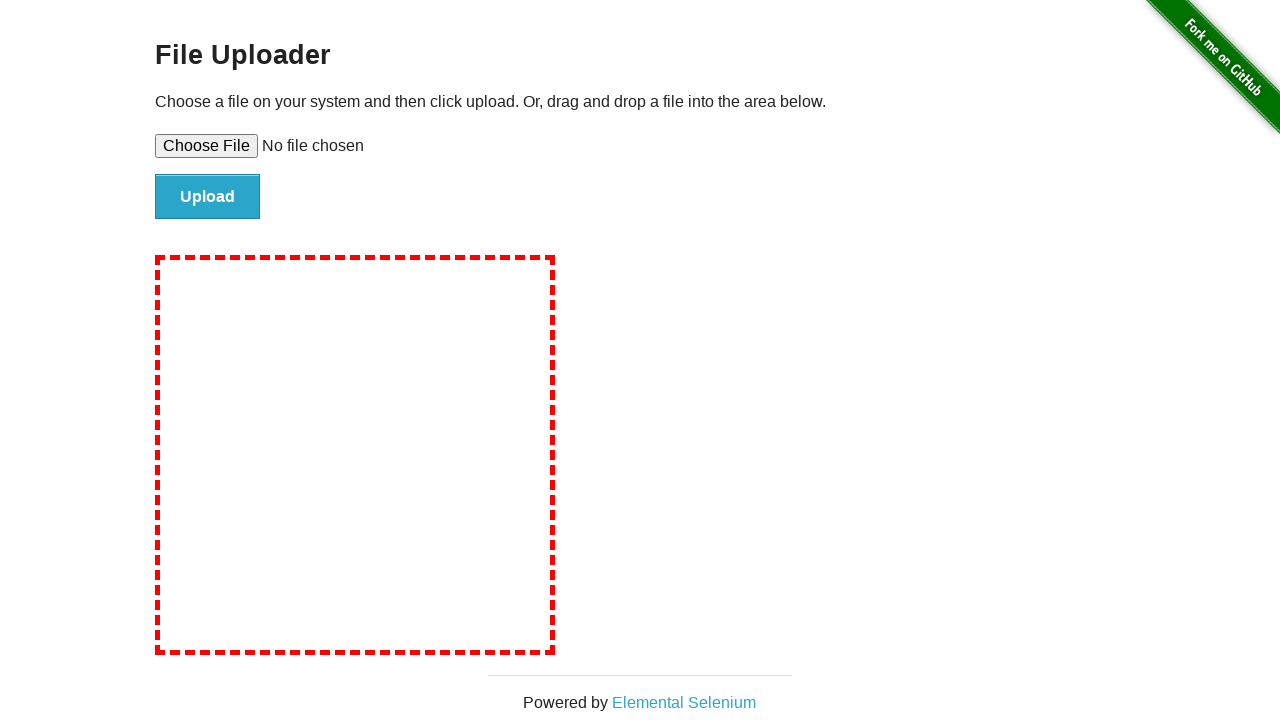

Created temporary test file for upload
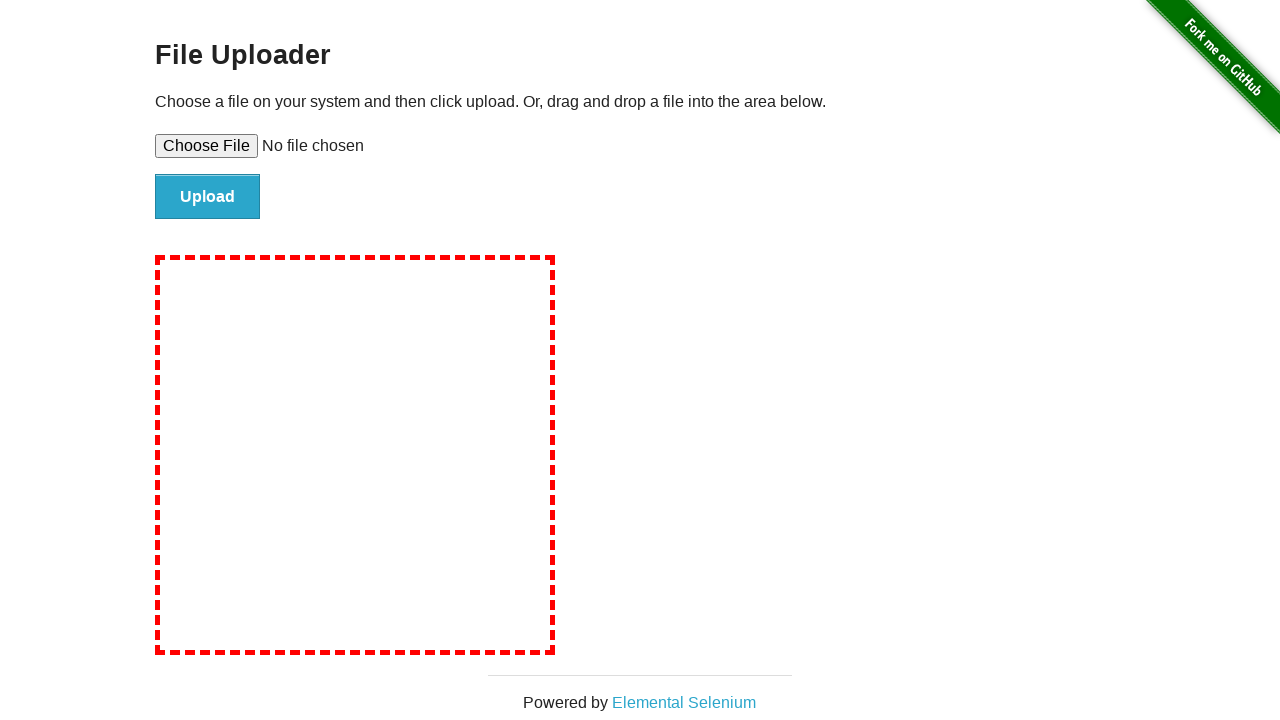

Selected test file in file upload input
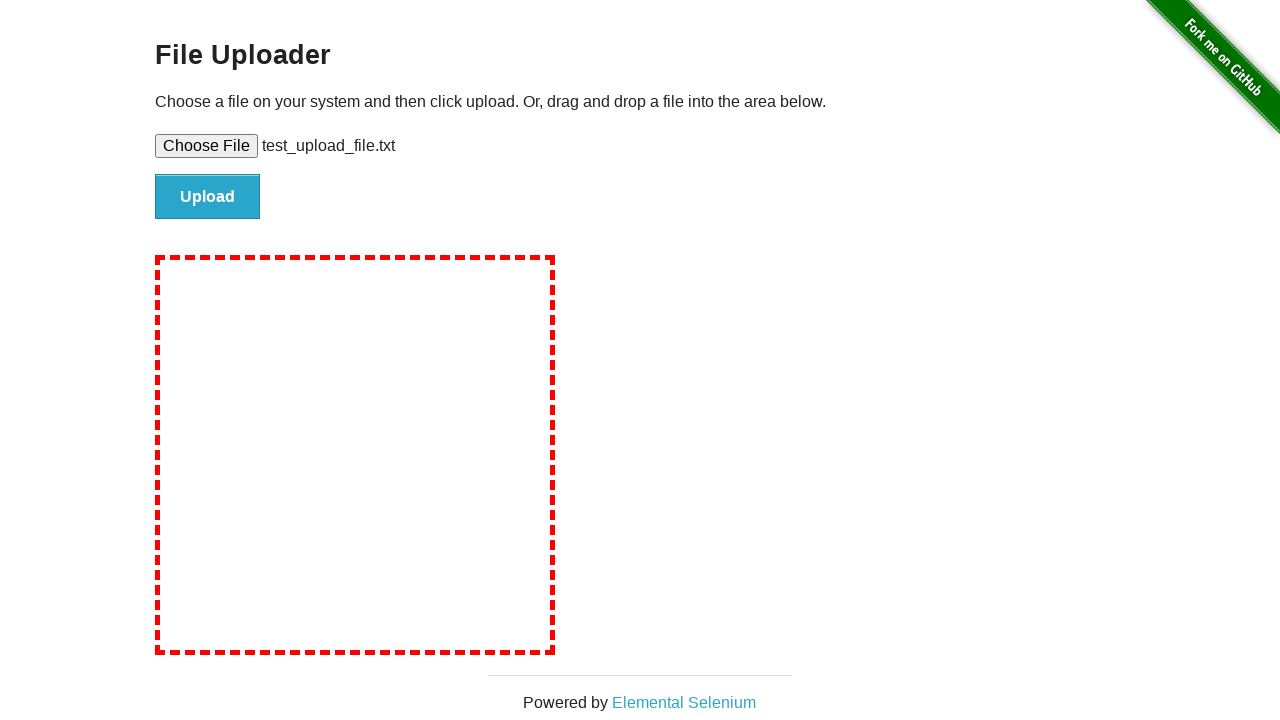

Clicked the Upload button at (208, 197) on #file-submit
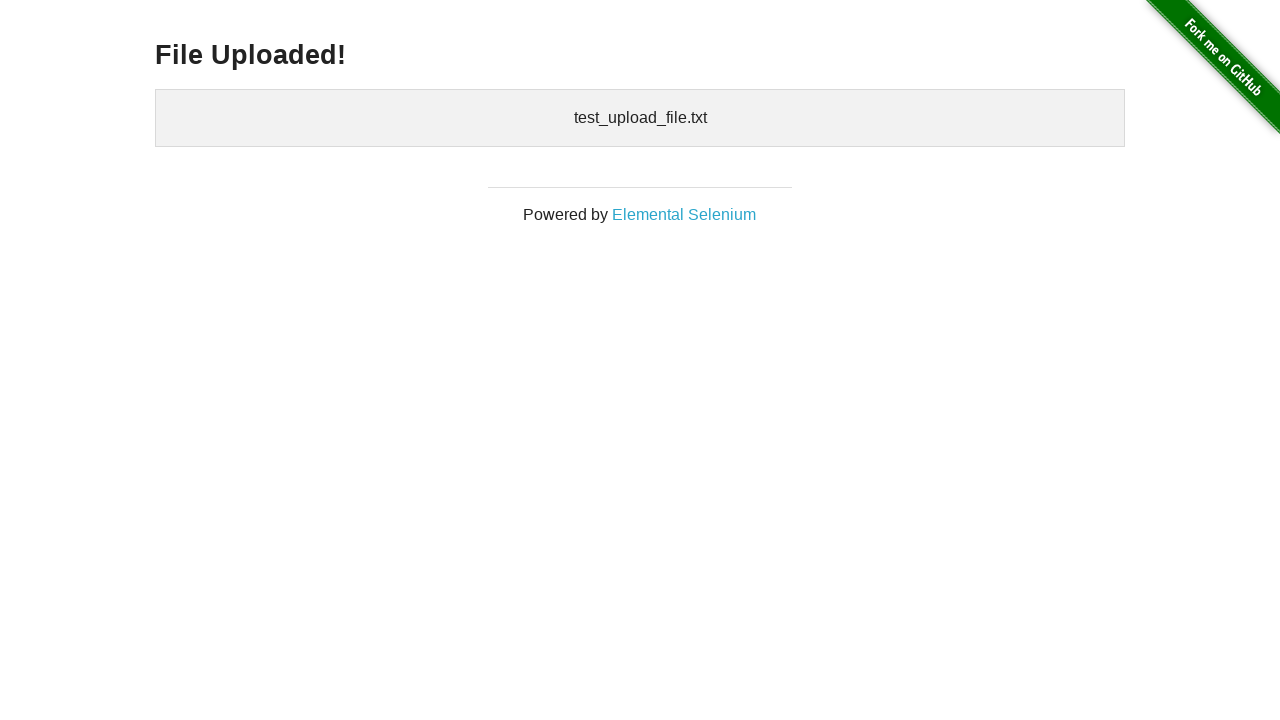

Waited for h3 confirmation message to appear
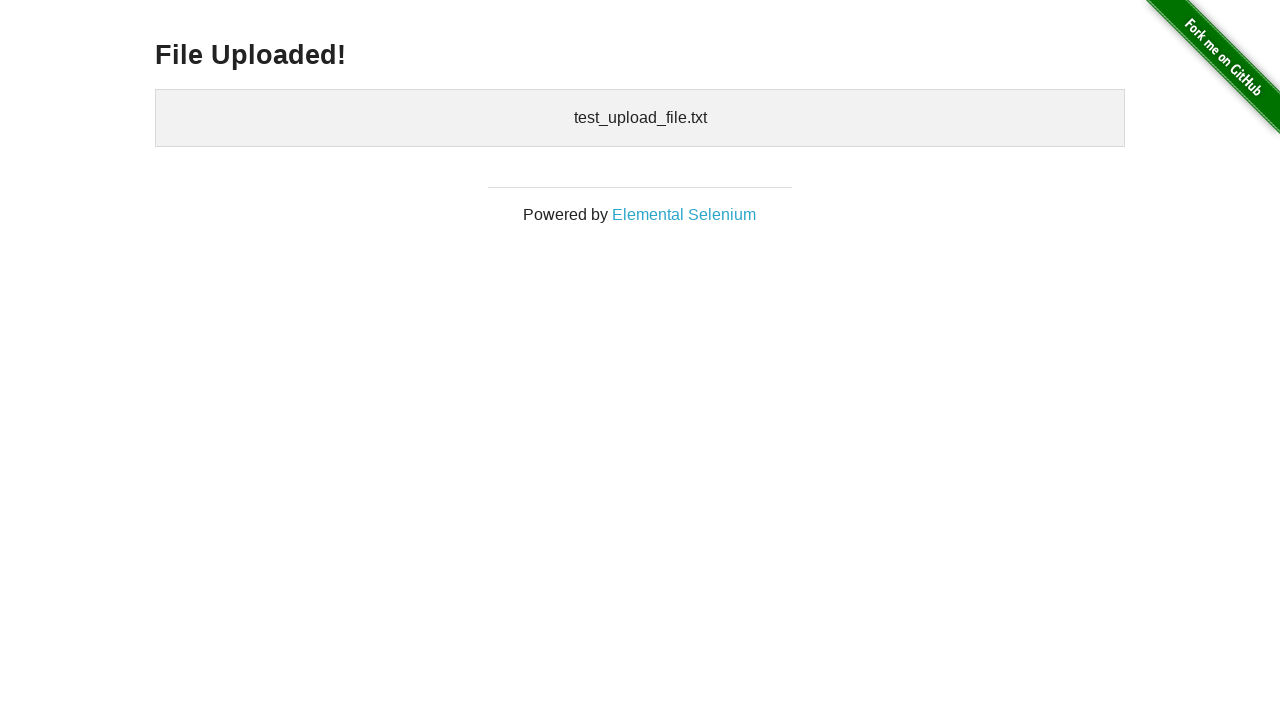

Retrieved h3 text content for verification
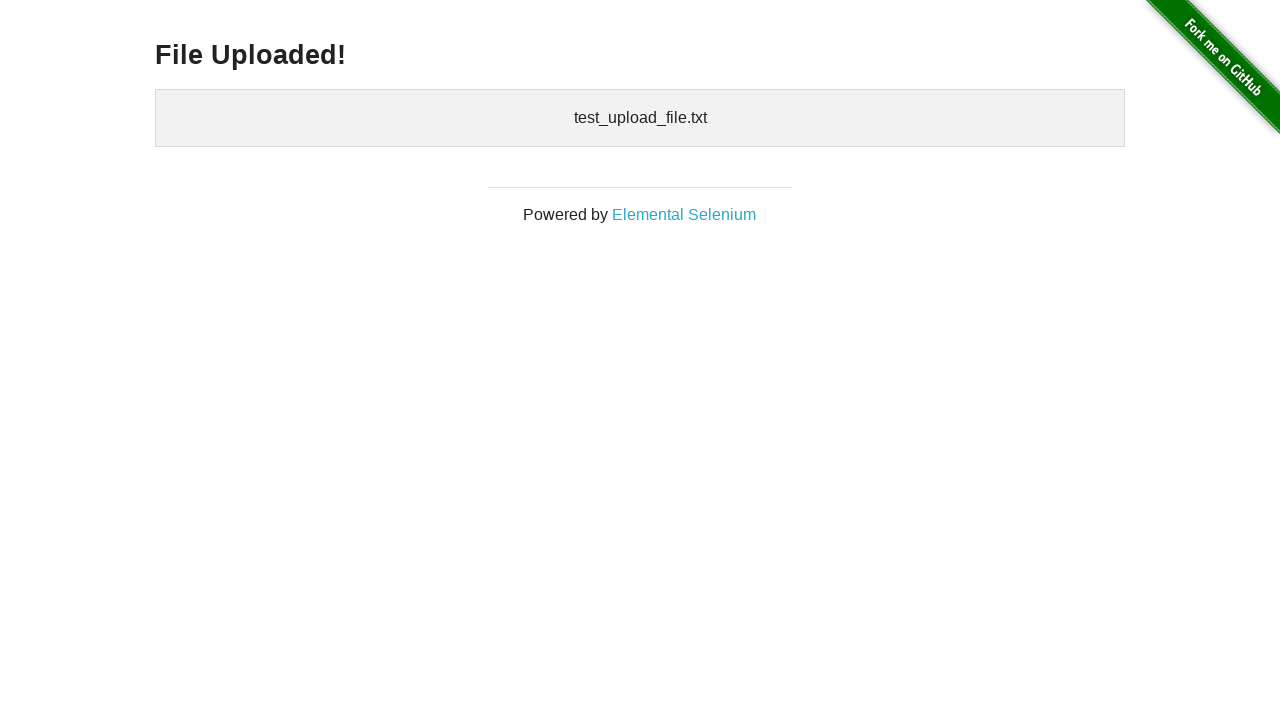

Verified 'File Uploaded!' confirmation message is displayed
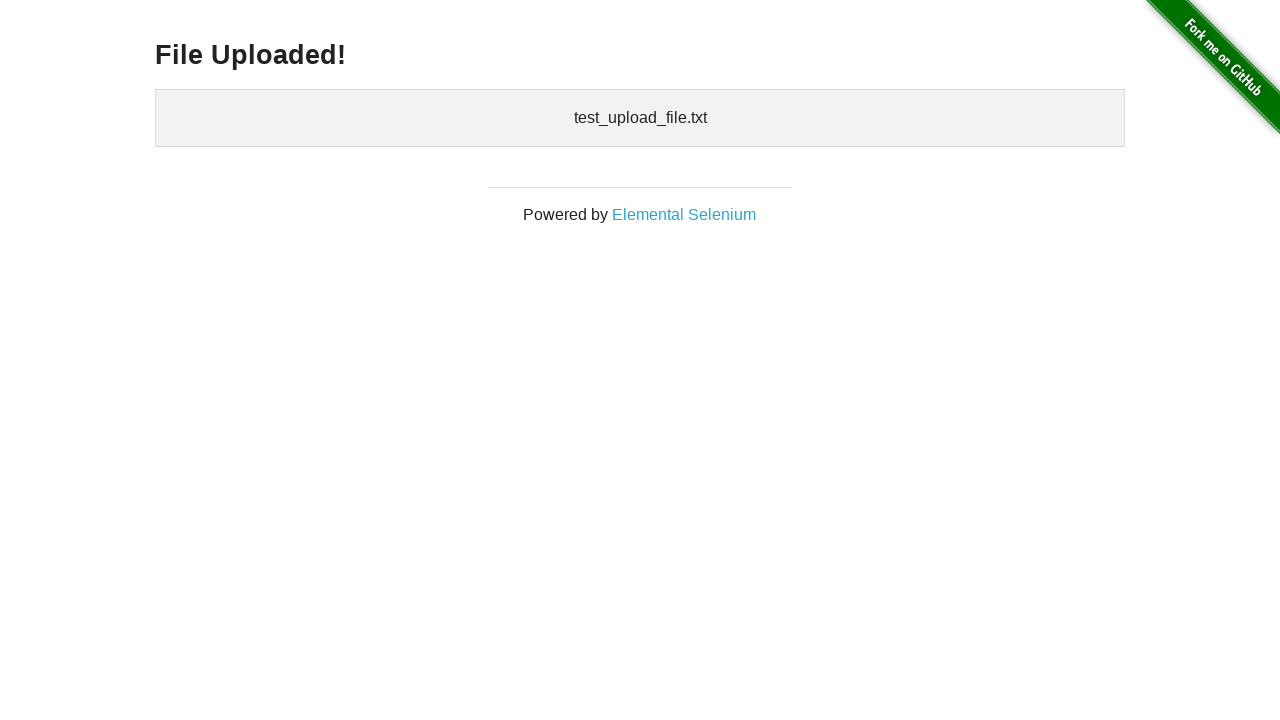

Cleaned up temporary test file
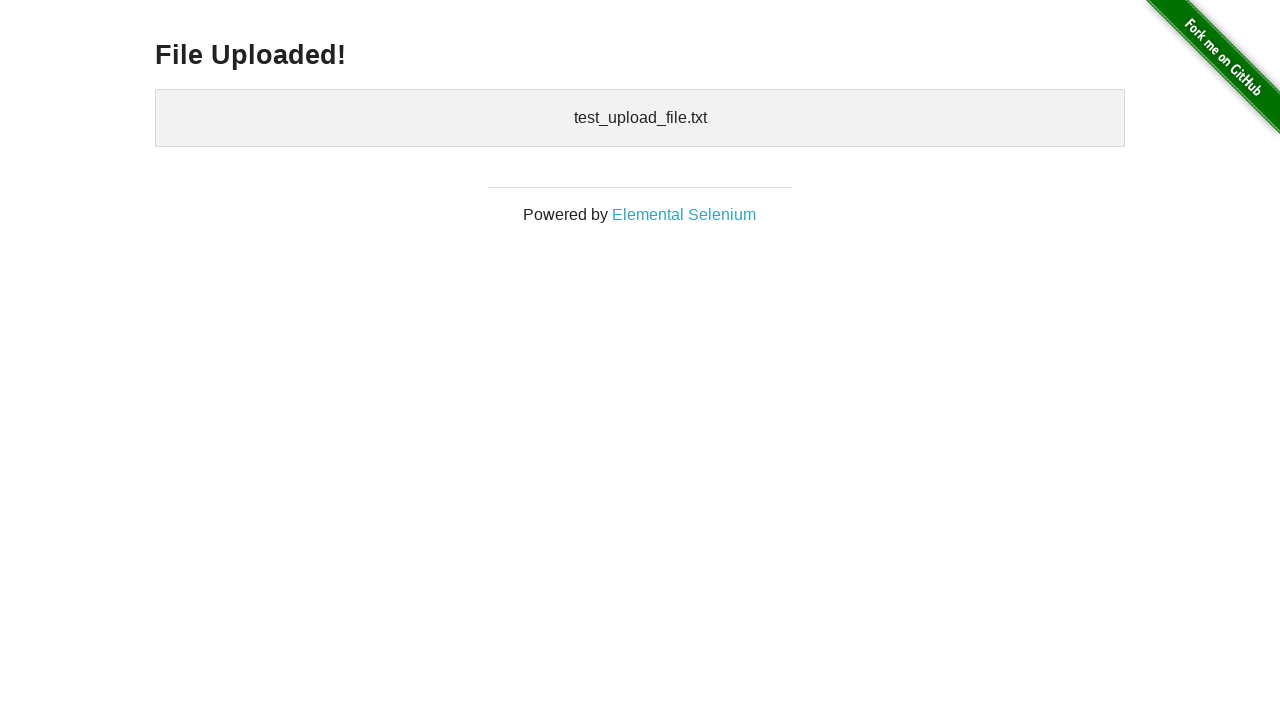

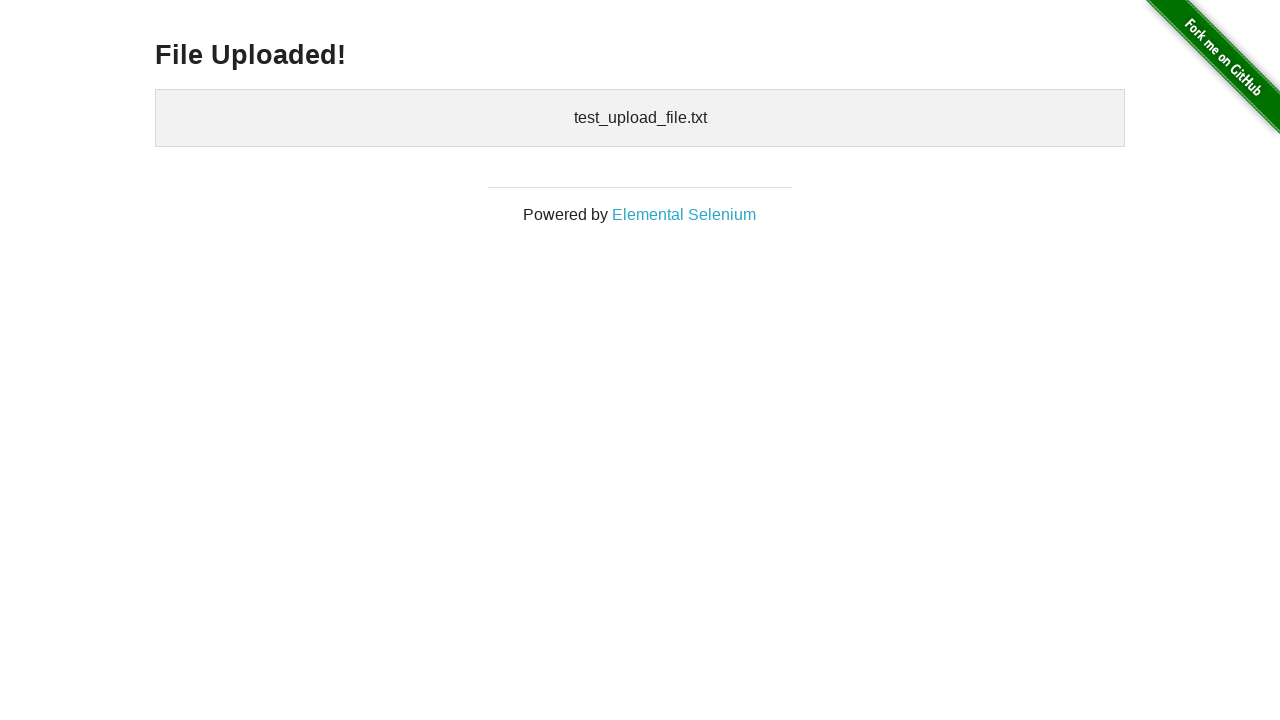